Tests adding a new doctor by filling username and password fields and clicking the add button, then verifying the doctor appears in the list

Starting URL: https://sitetc1kaykywaleskabreno.vercel.app/admin

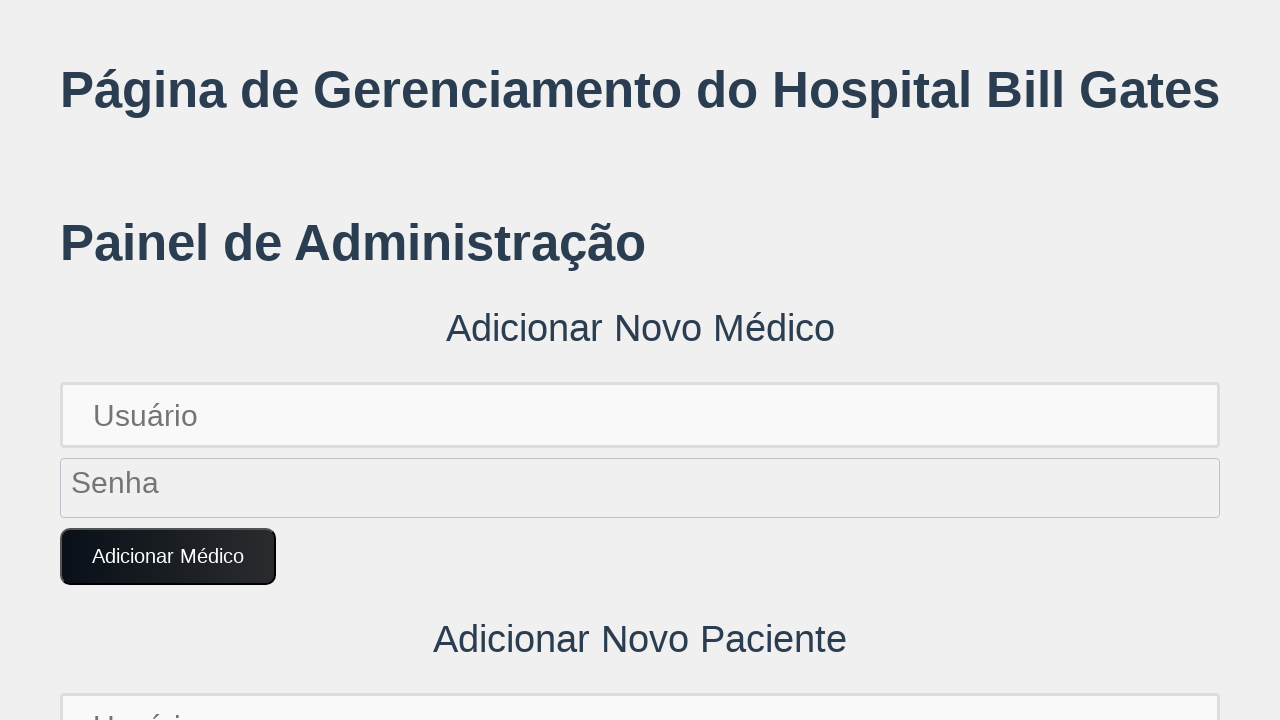

Filled username field with 'novo.medico1749281456' on input[placeholder='Usuário']
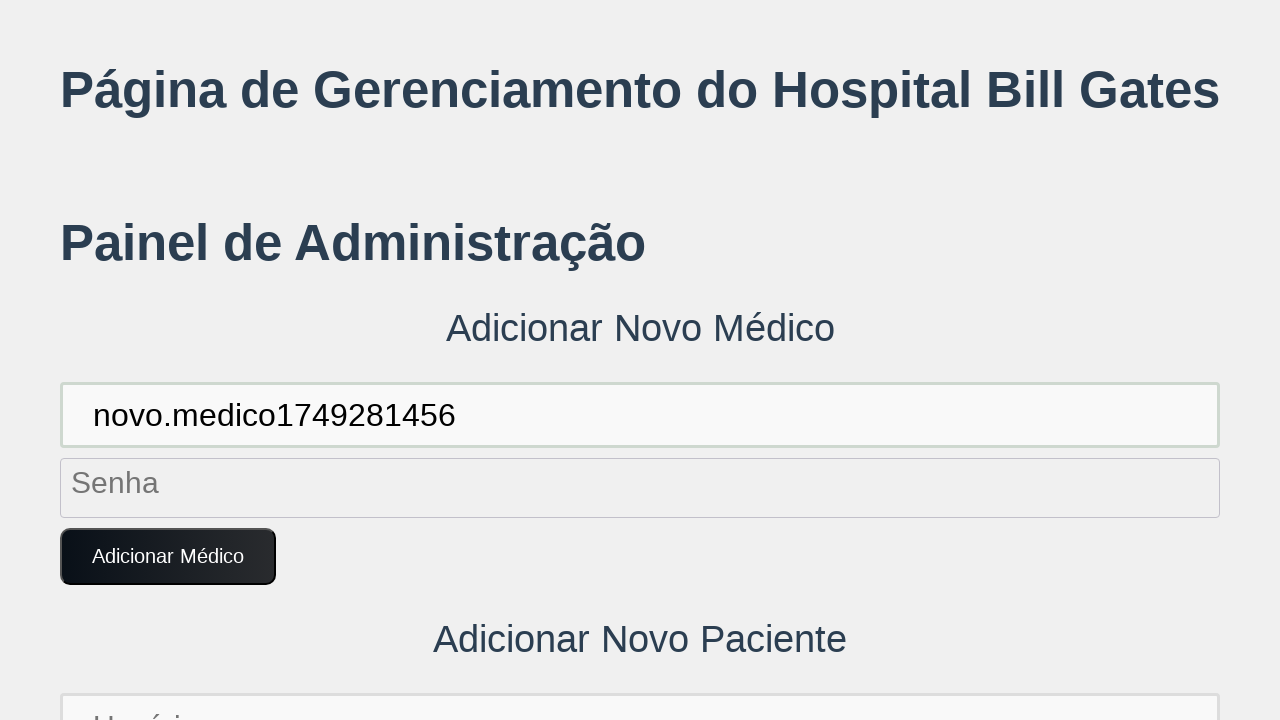

Filled password field with 'SenhaMedico!1749281456' on input[placeholder='Senha']
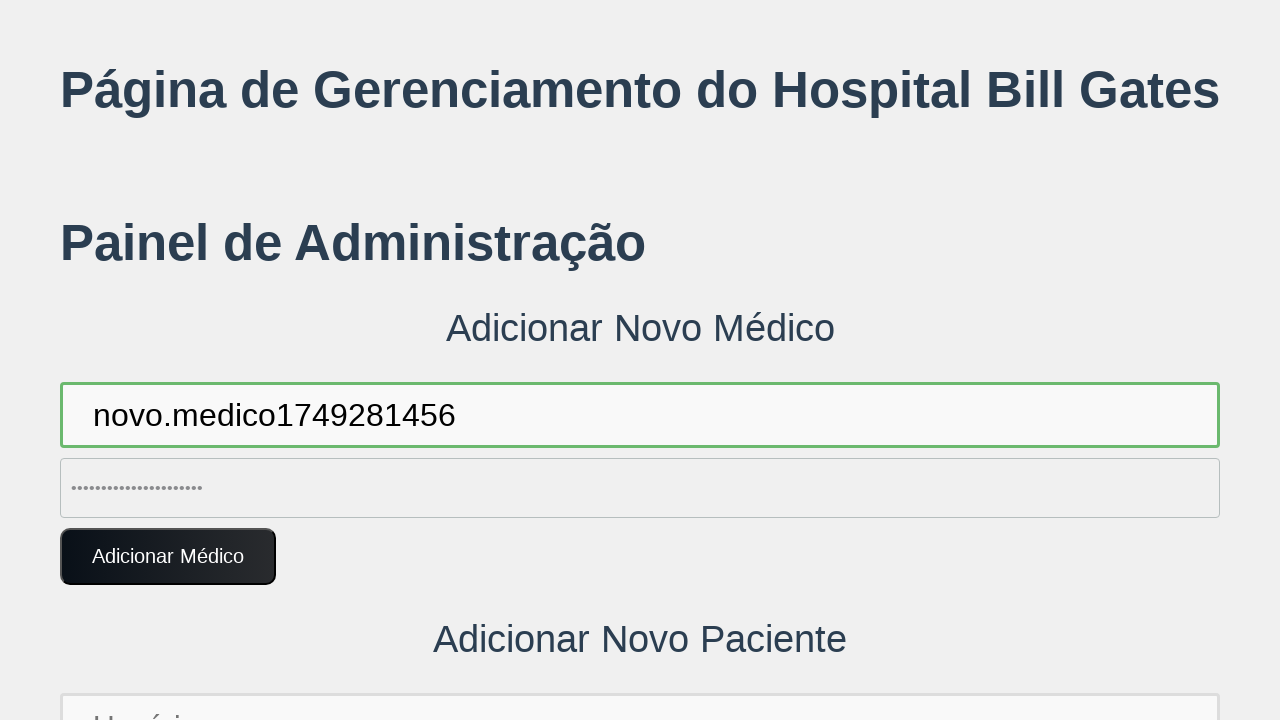

Clicked 'Adicionar Médico' button at (168, 557) on button:text('Adicionar Médico')
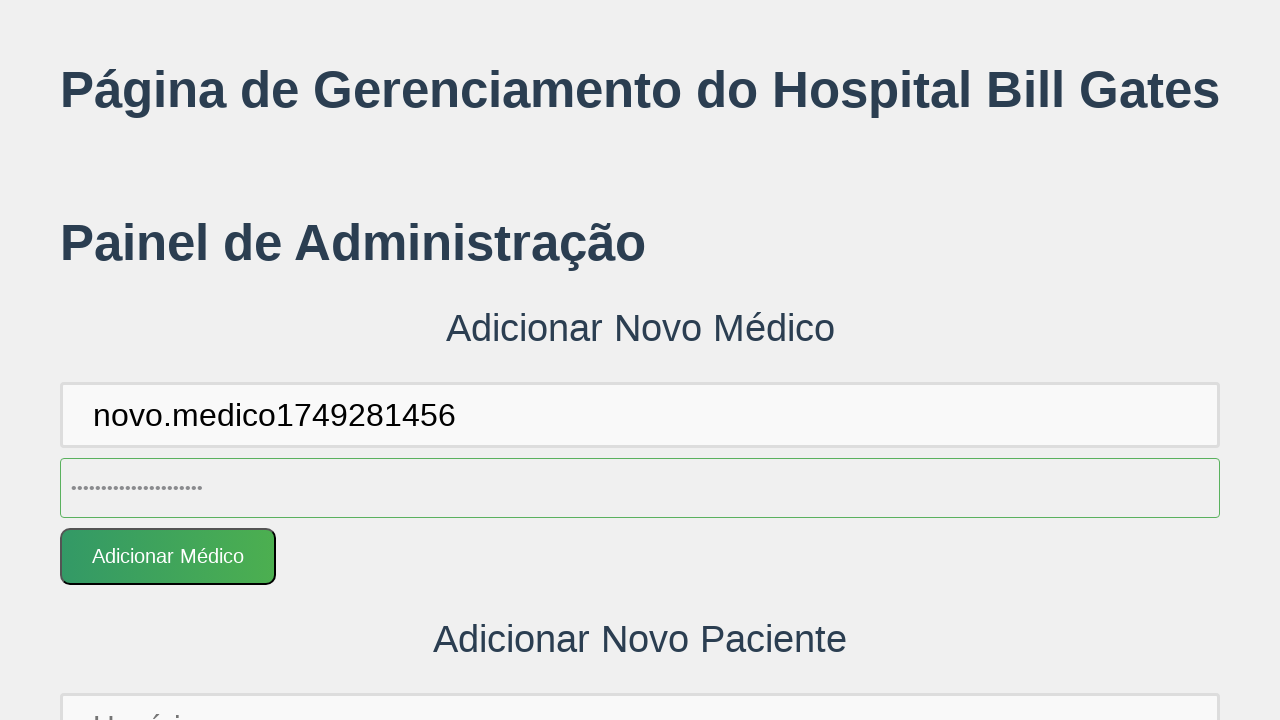

Accepted dialog alert if present
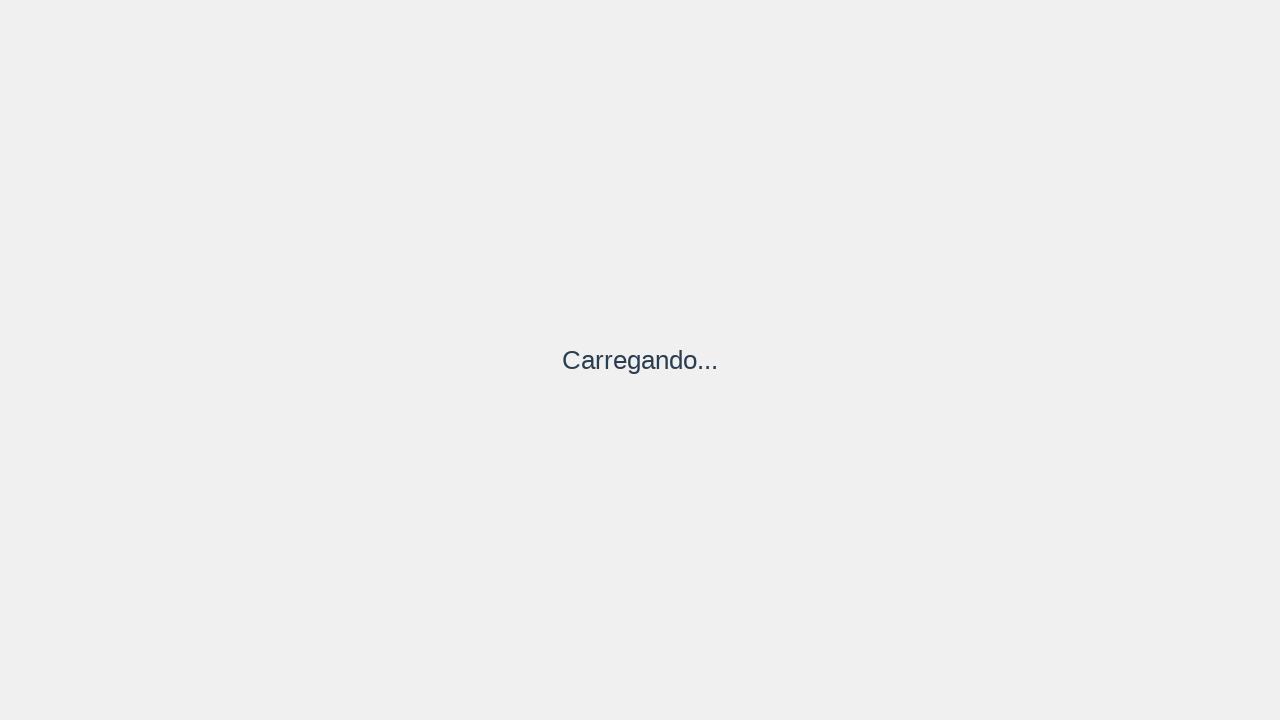

New doctor appeared in the list
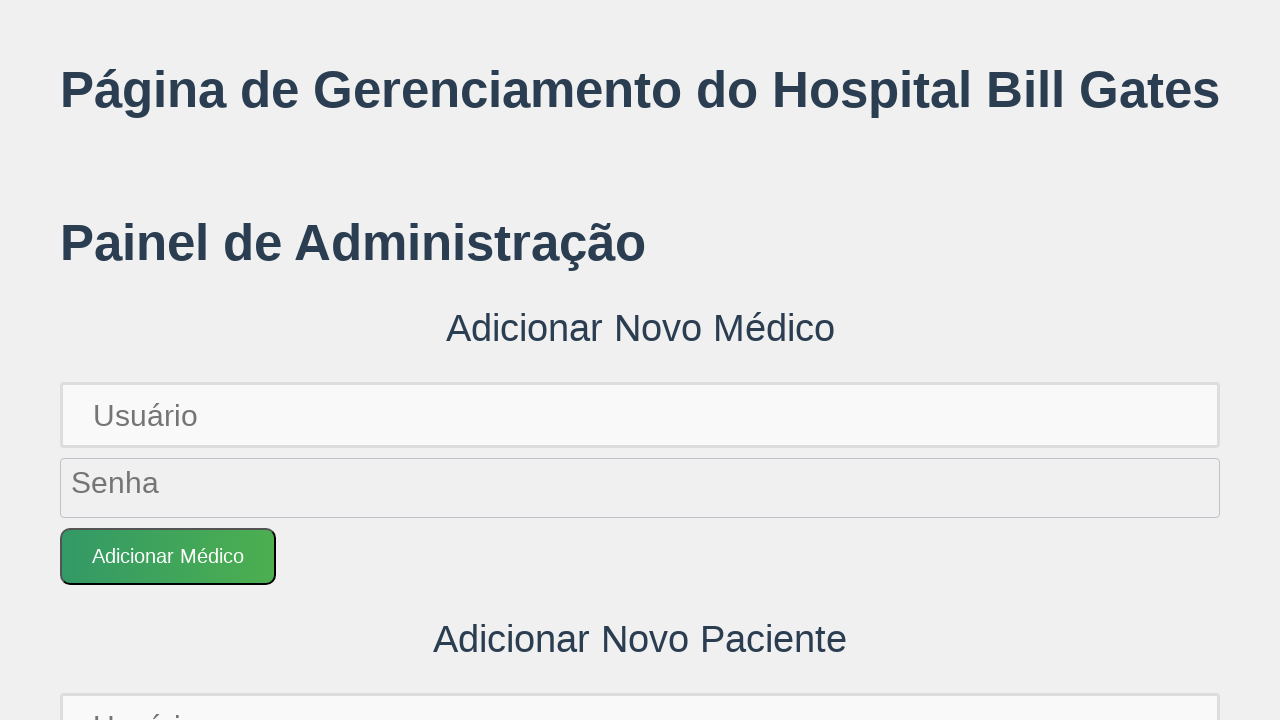

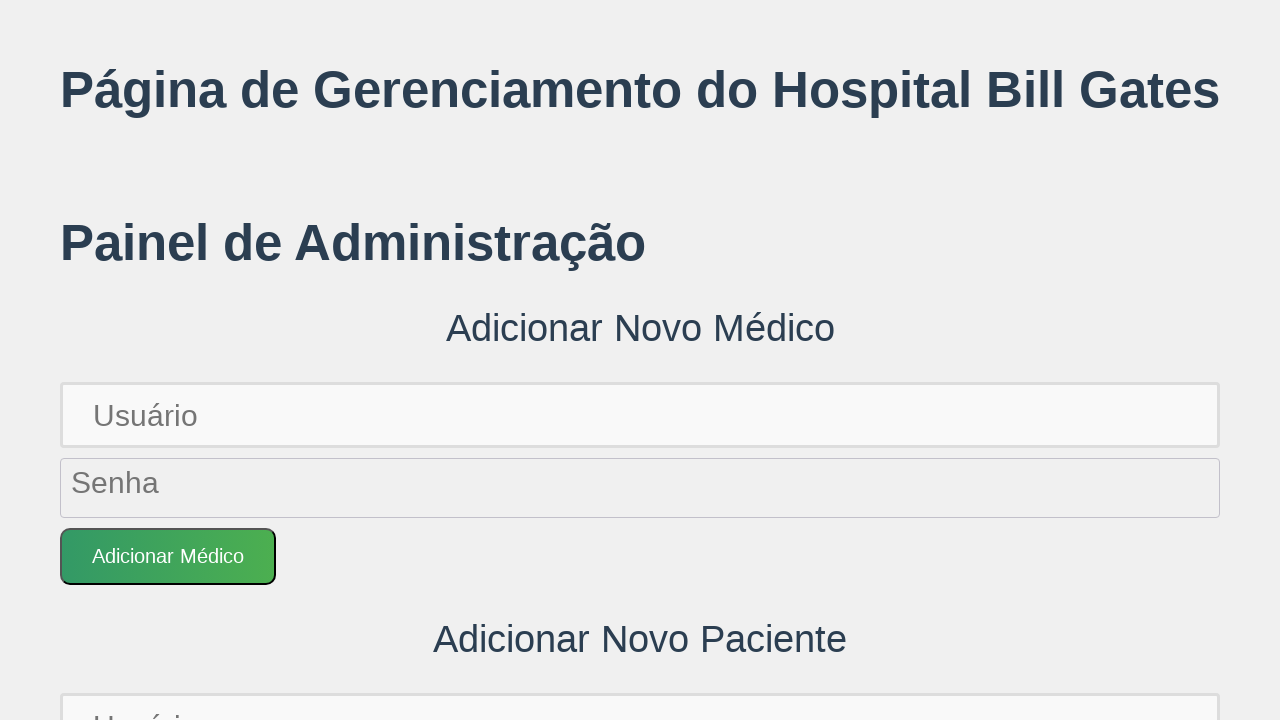